Tests window resizing functionality by maximizing the browser window and then setting it to specific dimensions

Starting URL: https://www.youtube.com/

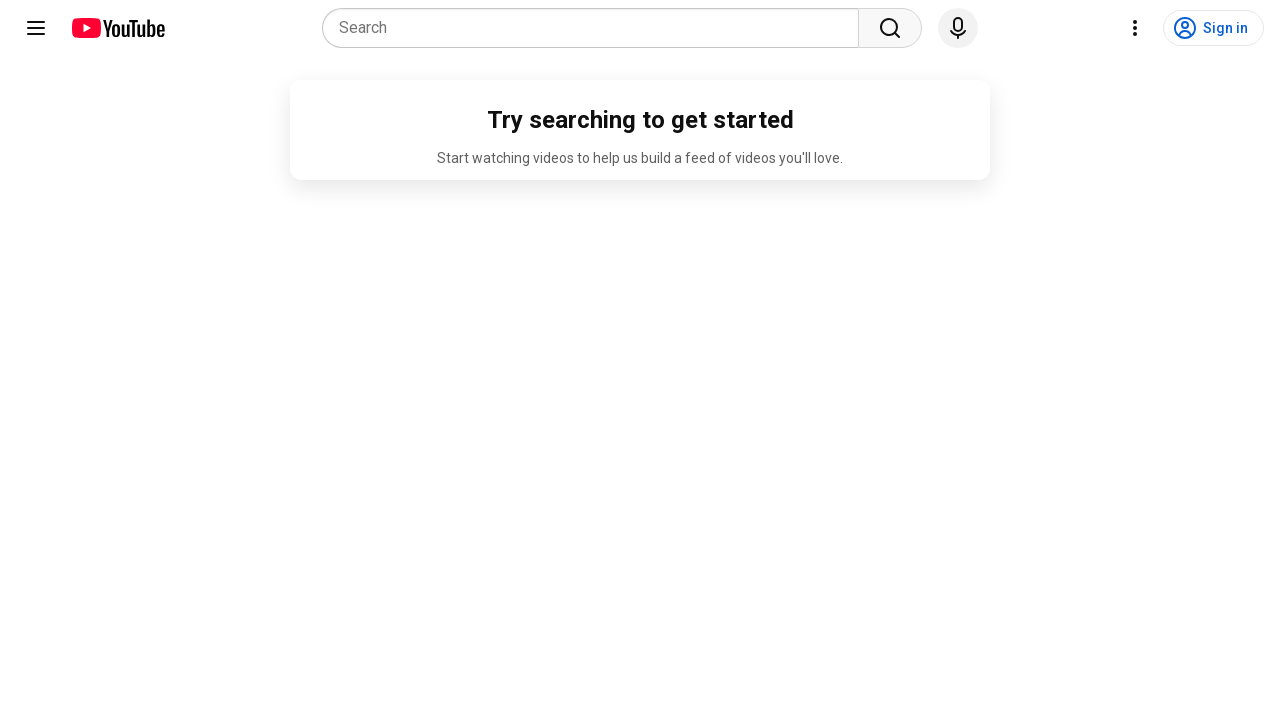

Set viewport to 1920x1080 (maximized window)
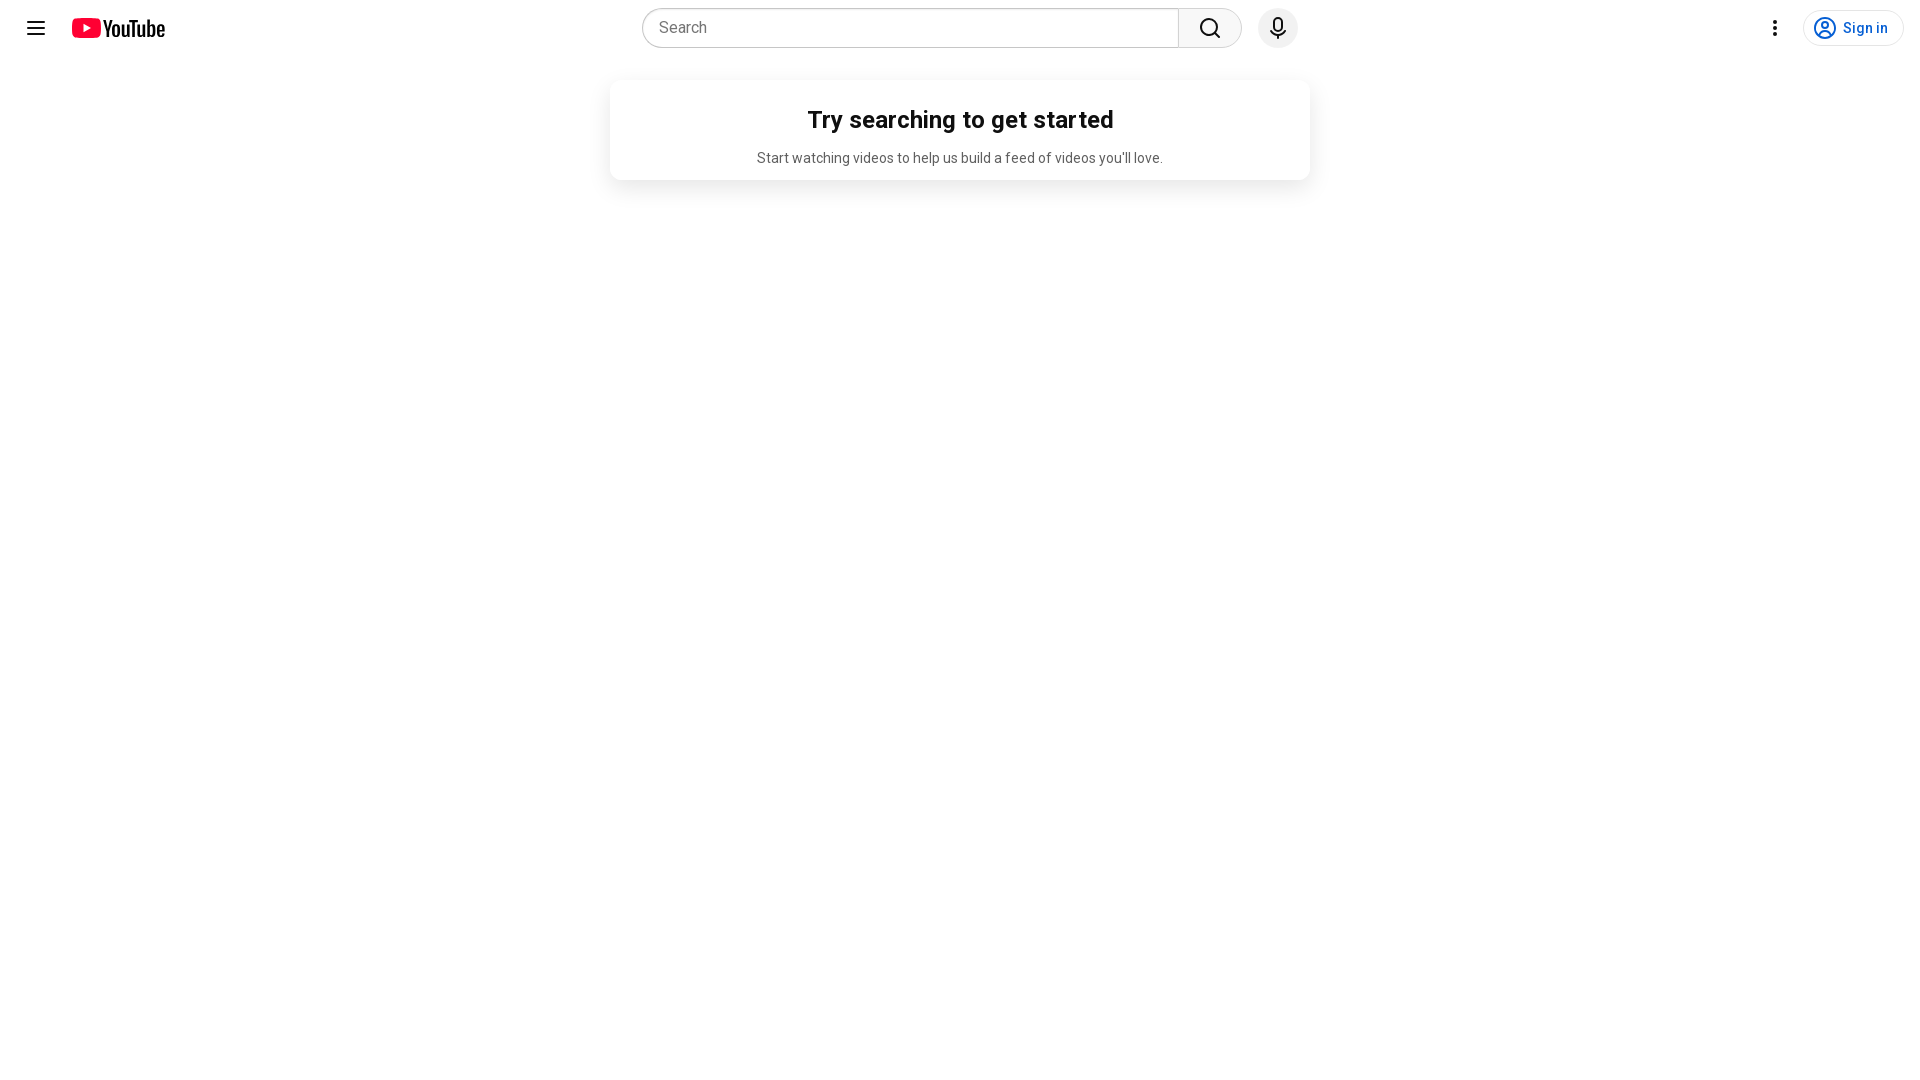

Set viewport to 516x600 (specific dimensions)
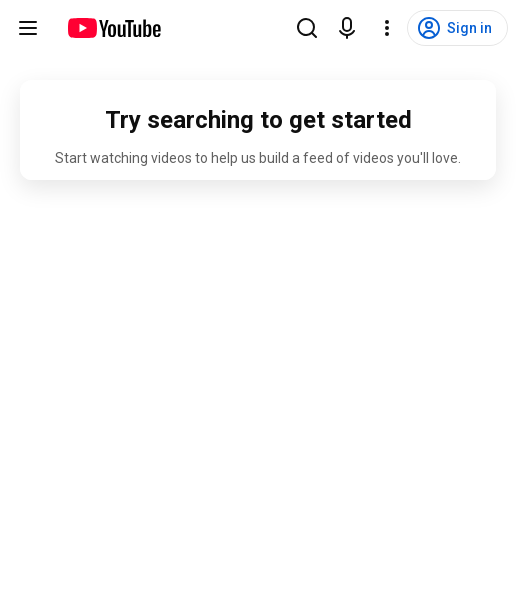

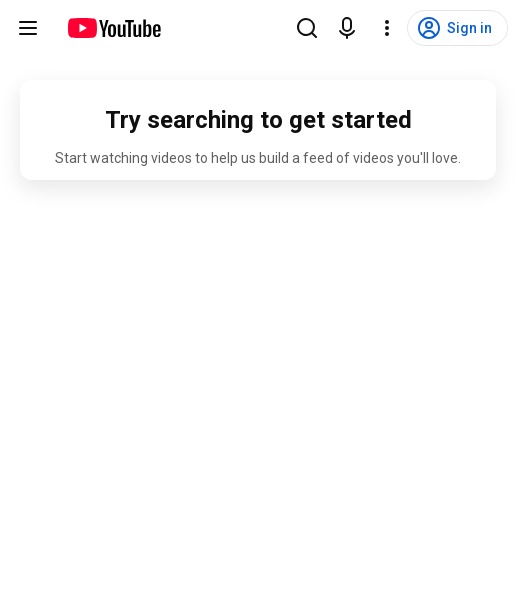